Tests adding a single product (HW0109) to the cart and verifies the cart total matches the product price

Starting URL: https://milkmidi.github.io/e2e-test-html/

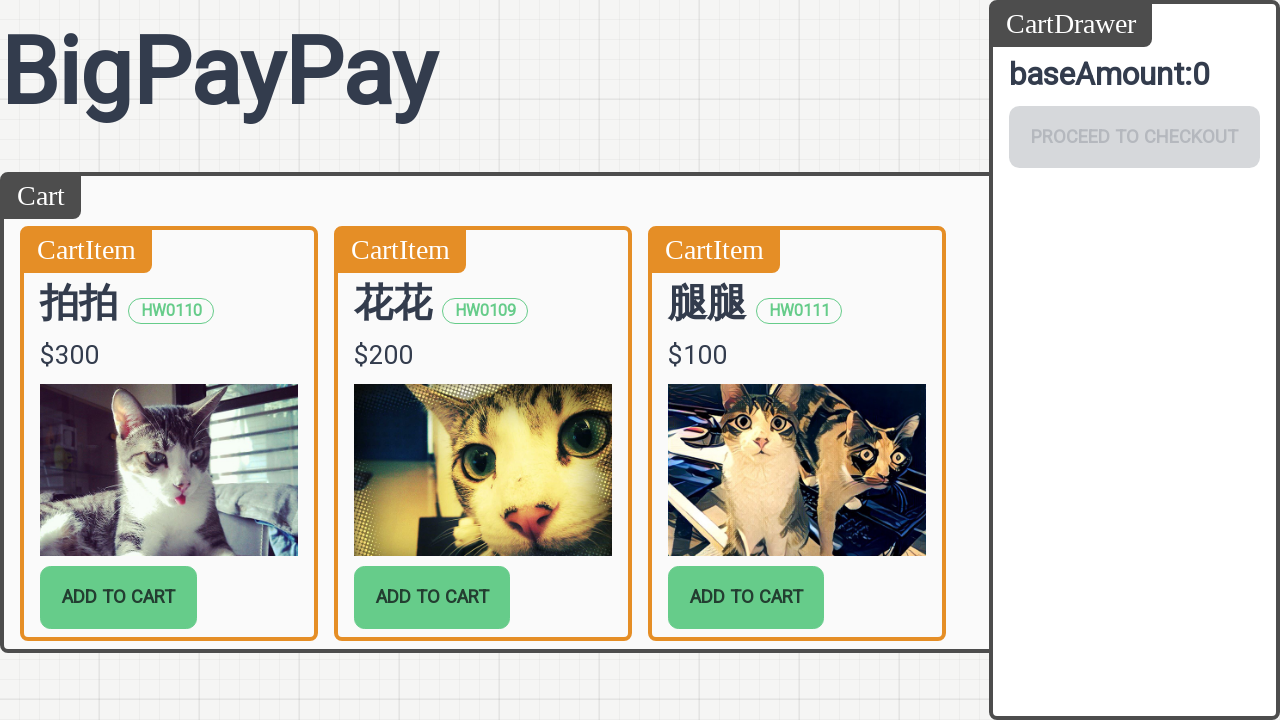

Clicked add to cart button for product HW0109 at (432, 597) on [data-sku="HW0109"] button
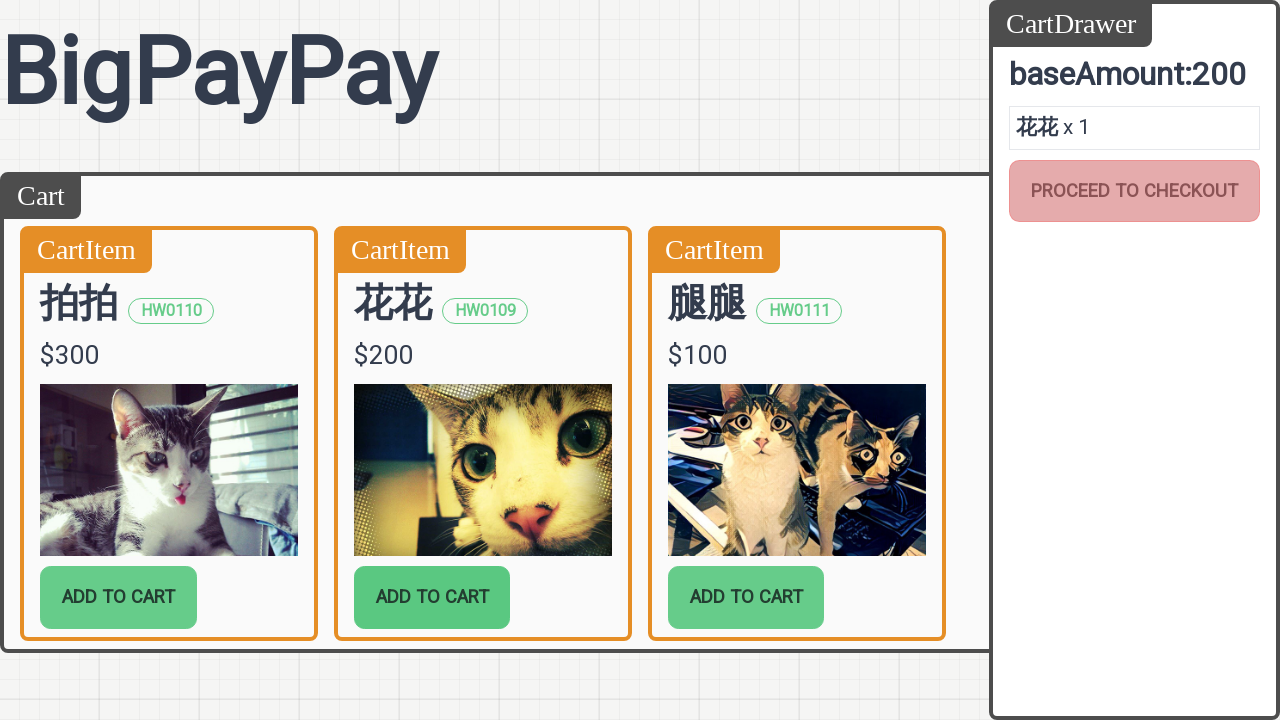

Cart drawer updated with product HW0109 and price displayed
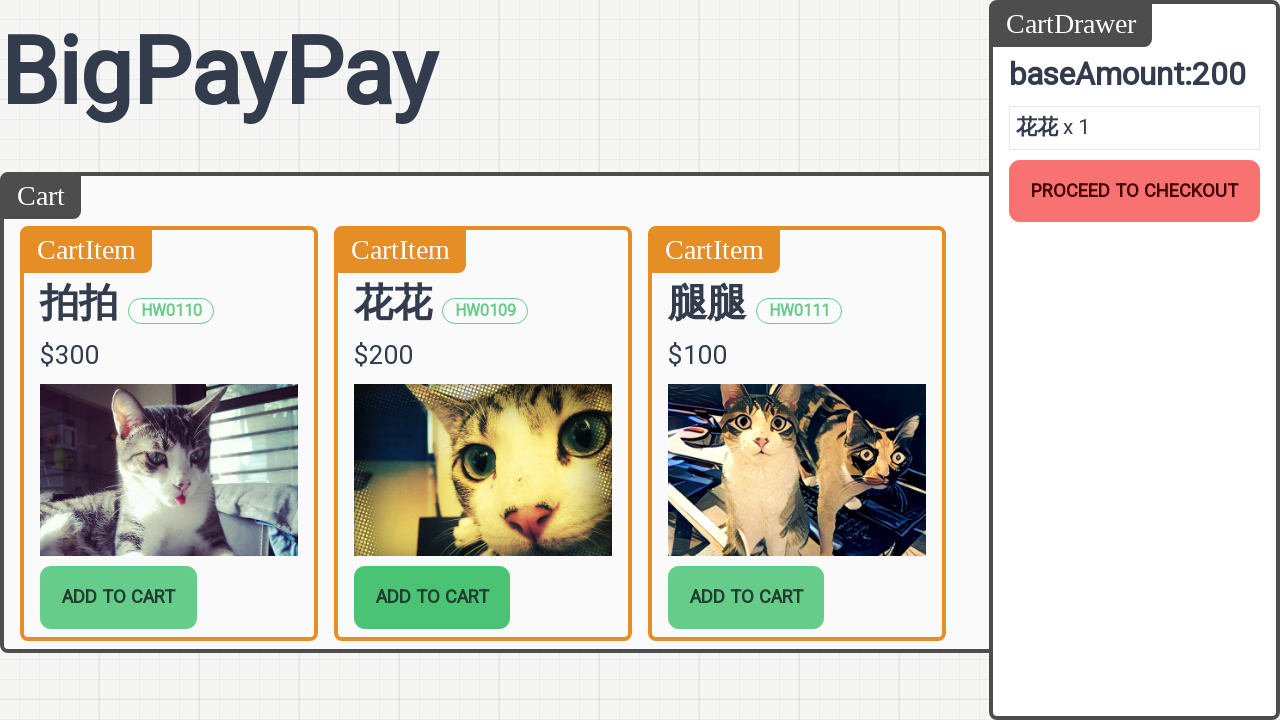

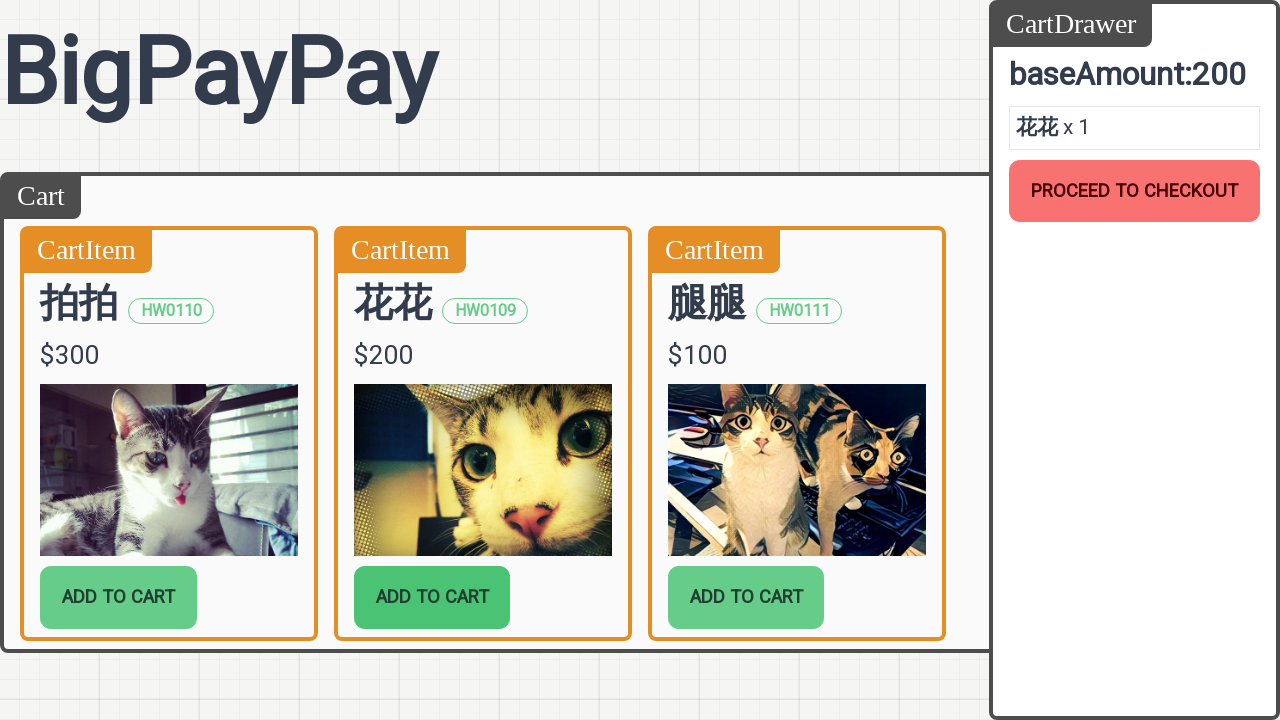